Navigates to indieblog.page and clicks the stumble button to discover a random indie blog, which opens in a new tab.

Starting URL: https://indieblog.page/

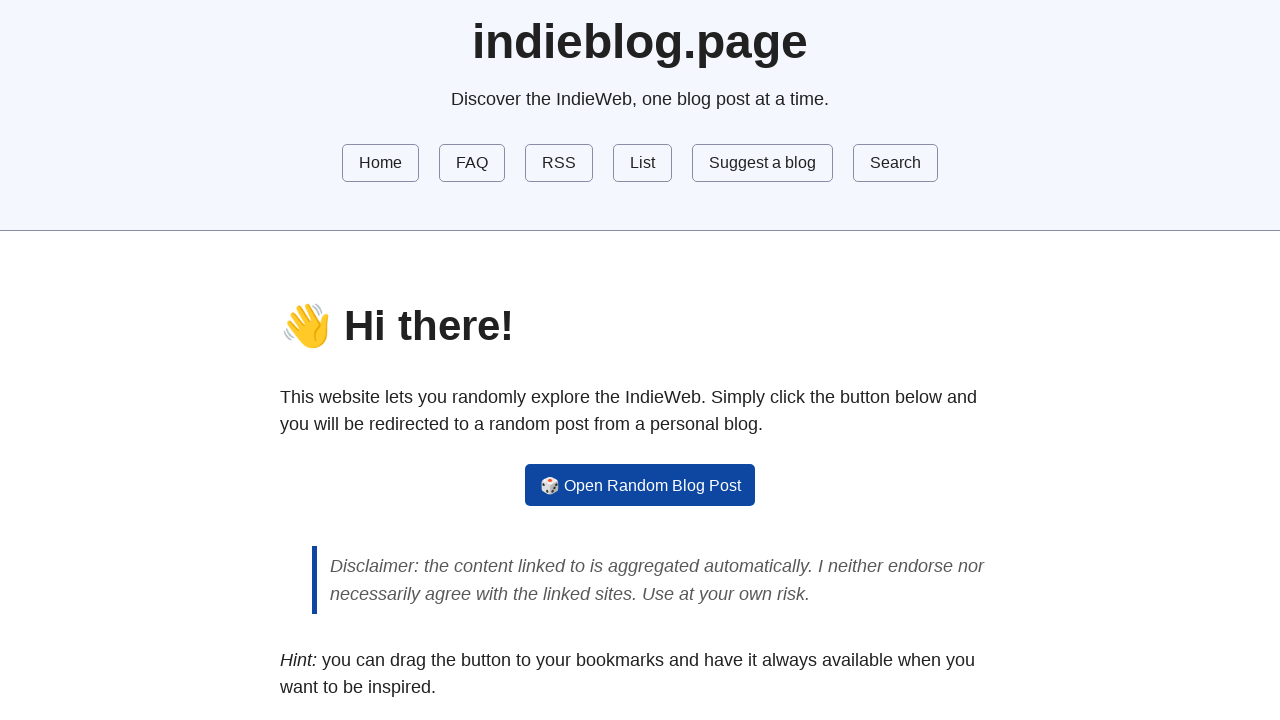

Clicked the stumble button to discover a random indie blog at (640, 485) on a#stumble
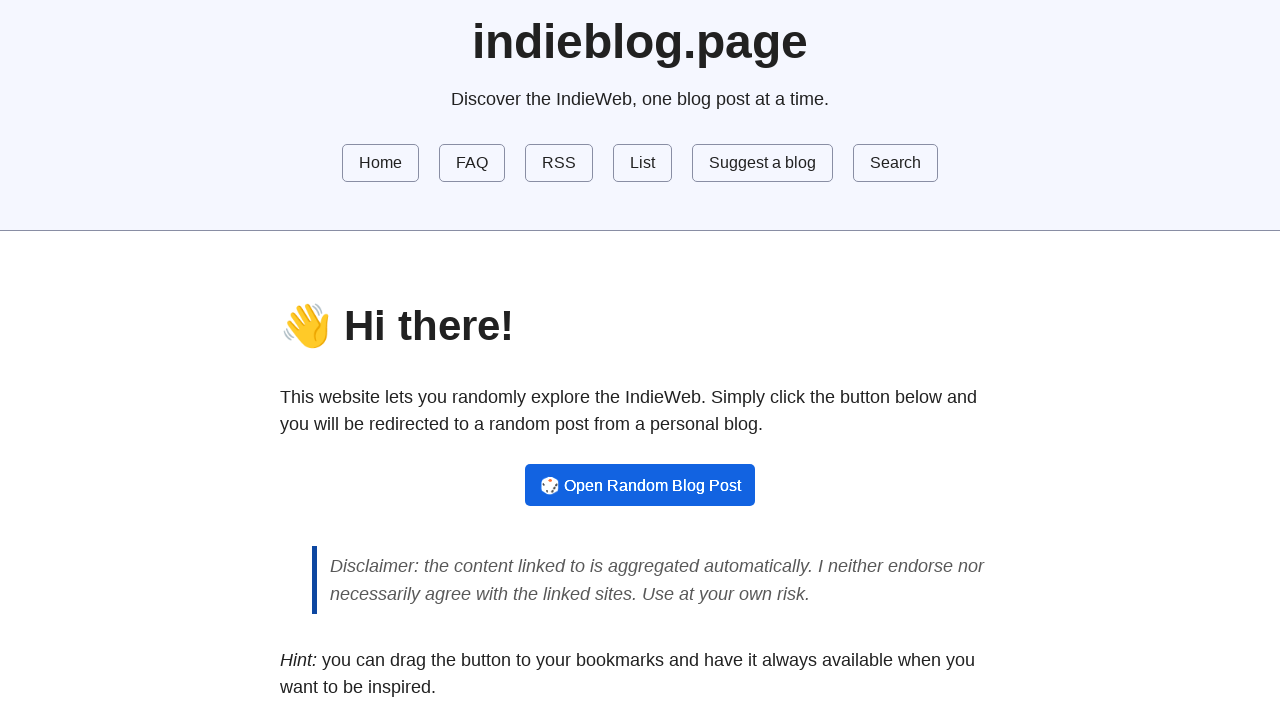

New tab opened with random indie blog
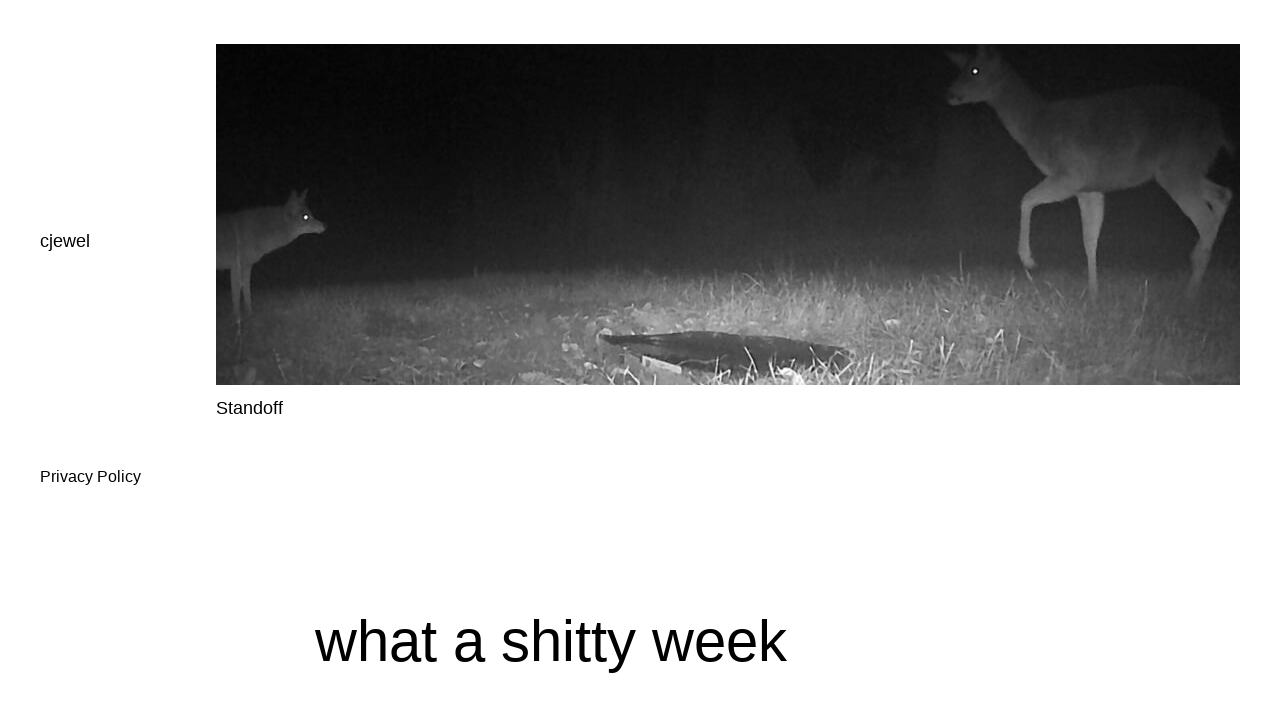

New page finished loading
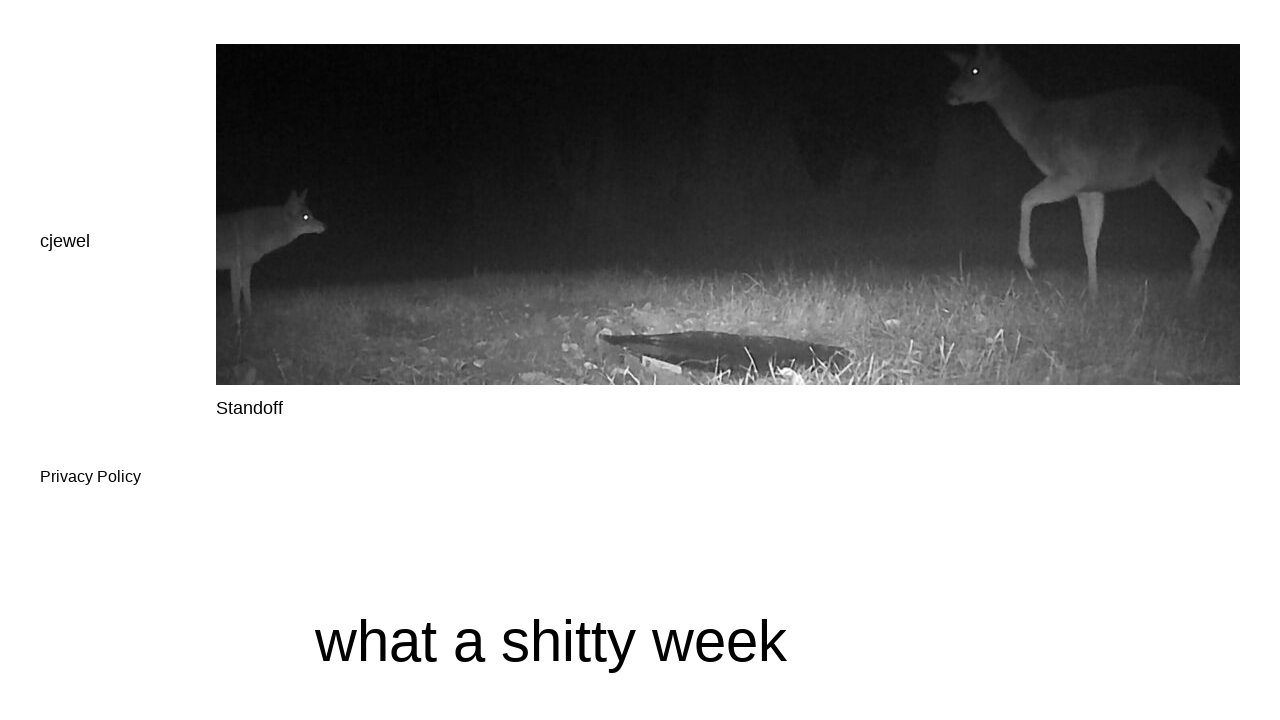

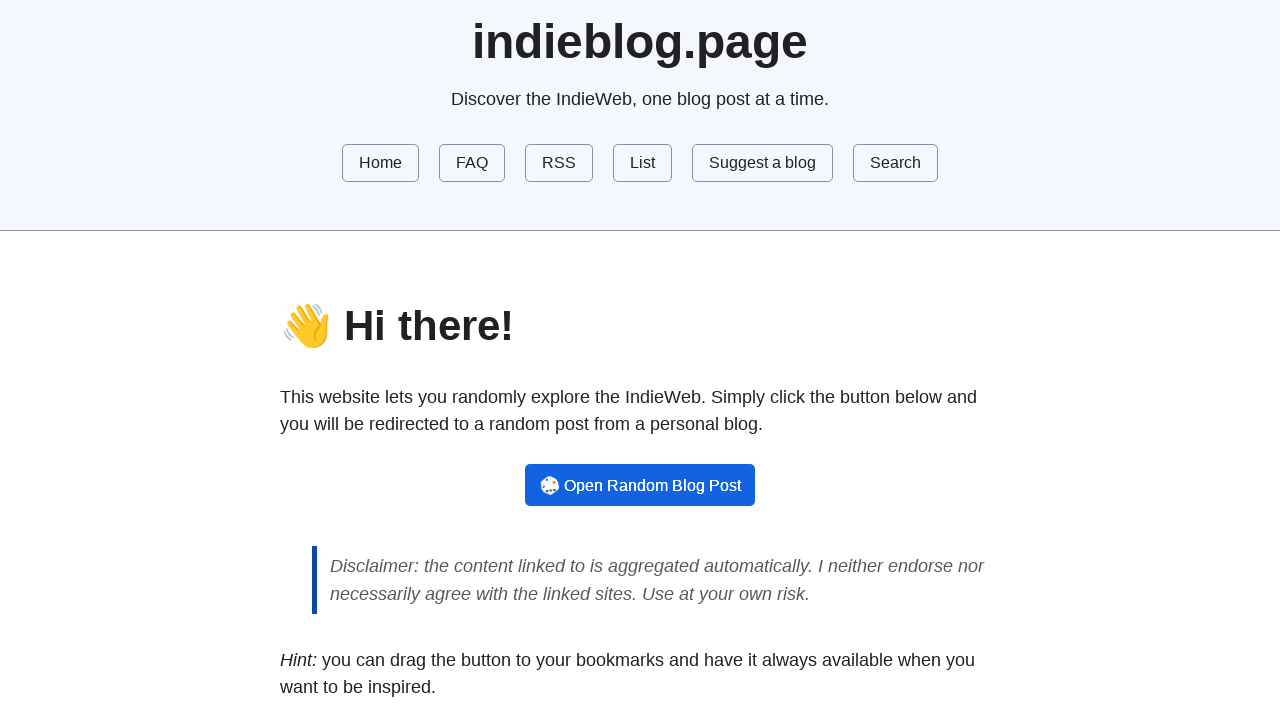